Tests handling of JavaScript confirm pop-up by clicking a tab, triggering a confirm dialog, and dismissing it

Starting URL: https://demo.automationtesting.in/Alerts.html

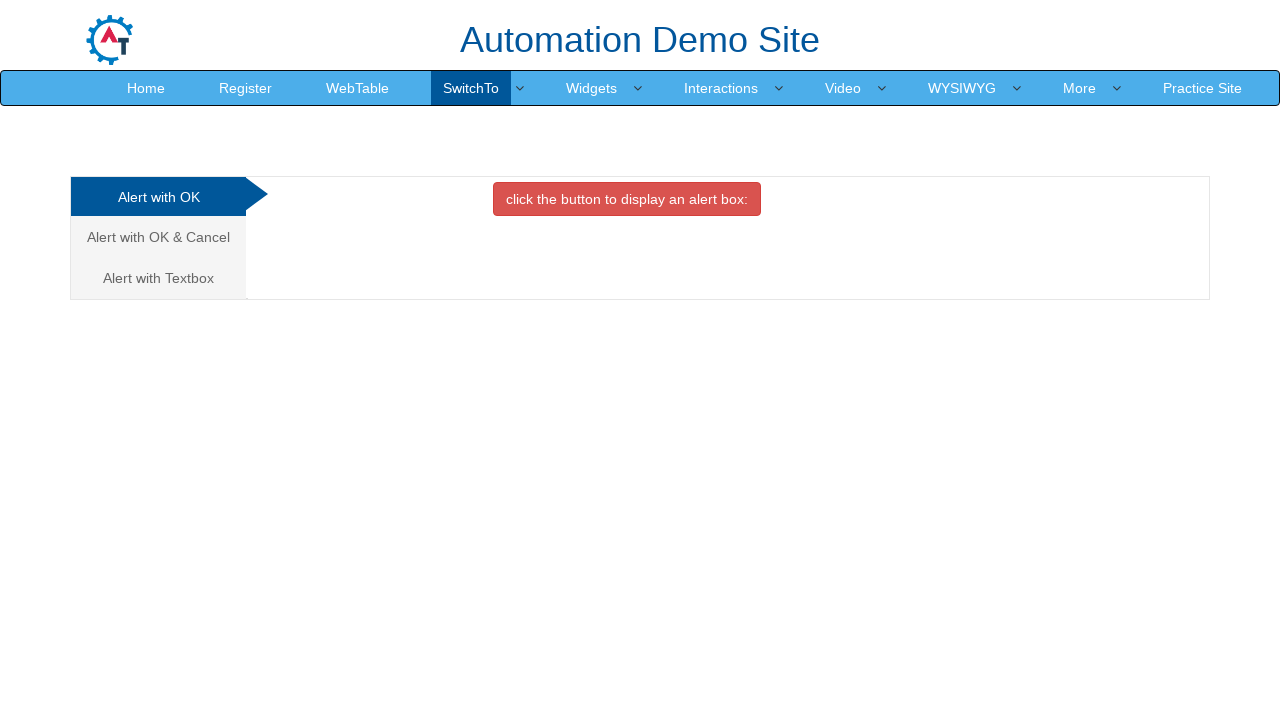

Set up dialog handler to dismiss confirm dialogs
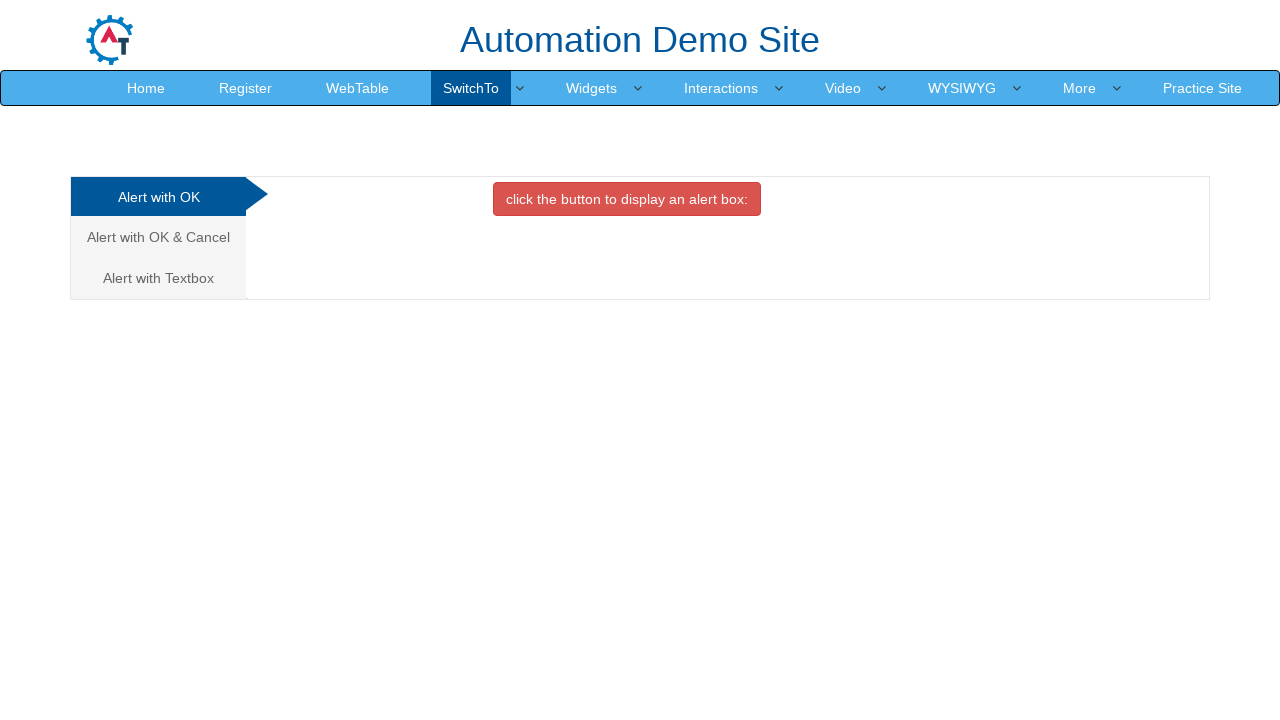

Clicked 'Alert with OK & Cancel' tab to navigate to confirm dialog section at (158, 237) on internal:role=link[name="Alert with OK & Cancel"i]
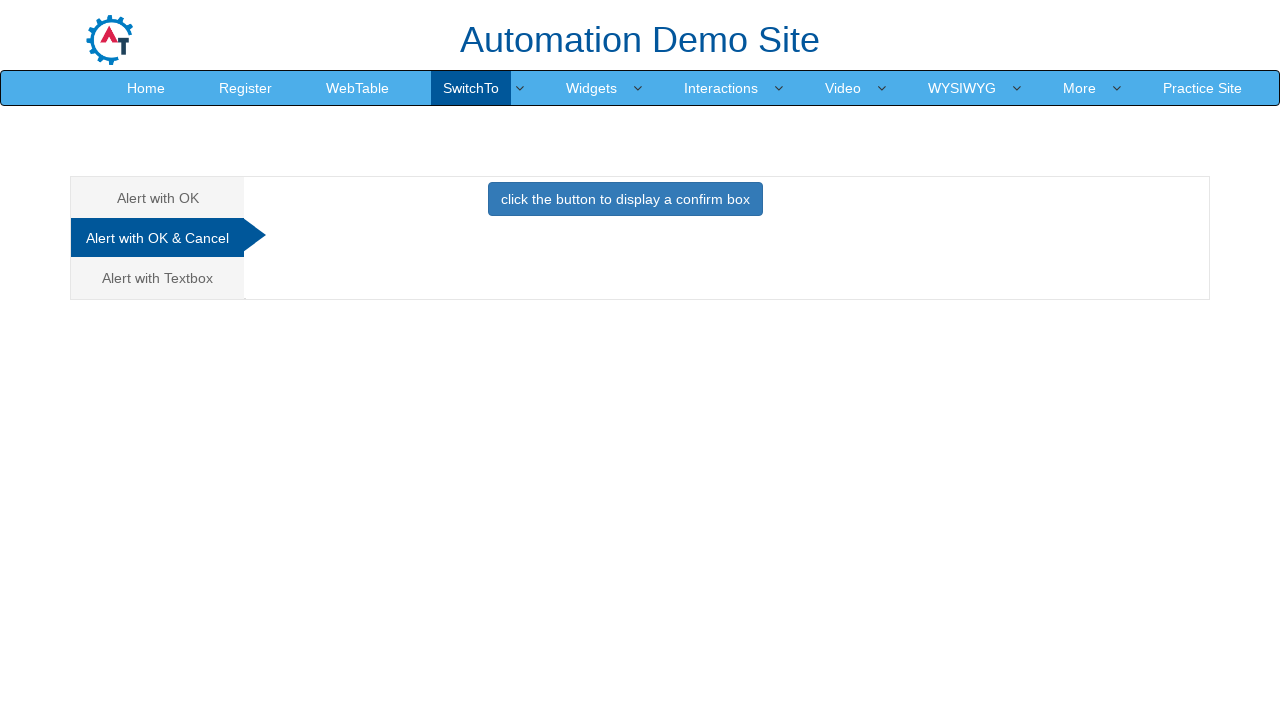

Clicked button to trigger JavaScript confirm pop-up at (625, 199) on .btn-primary
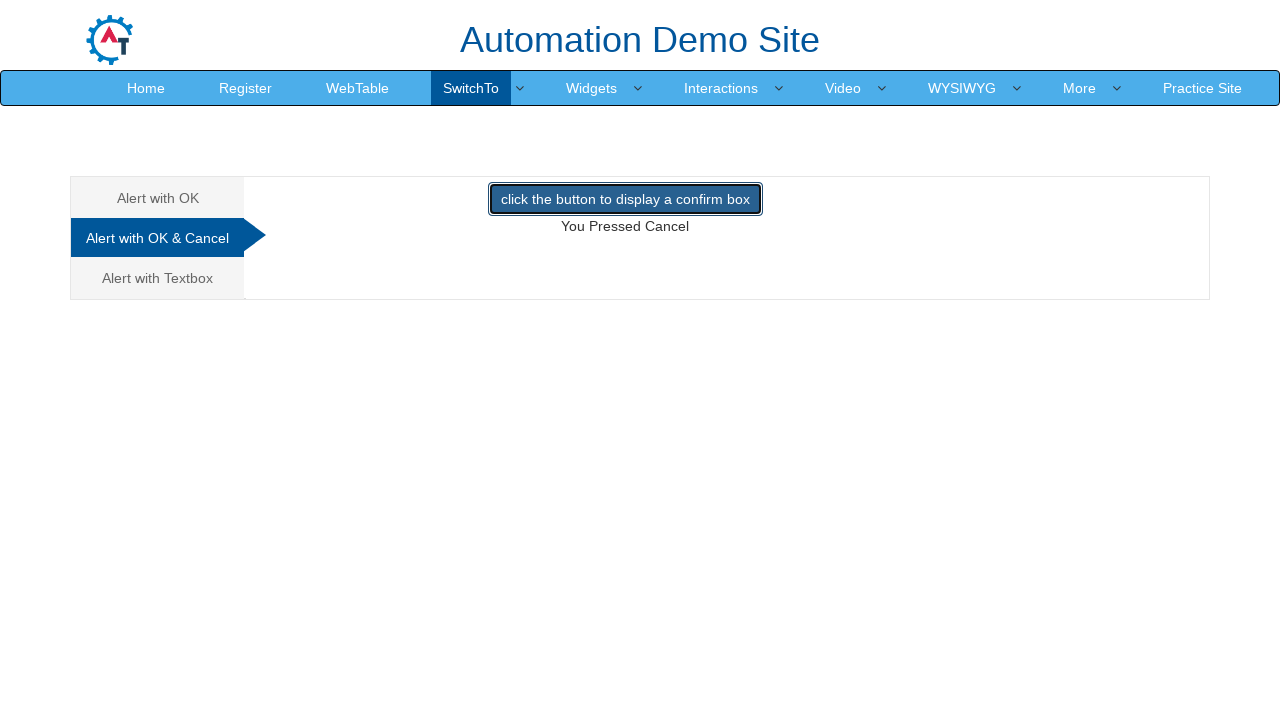

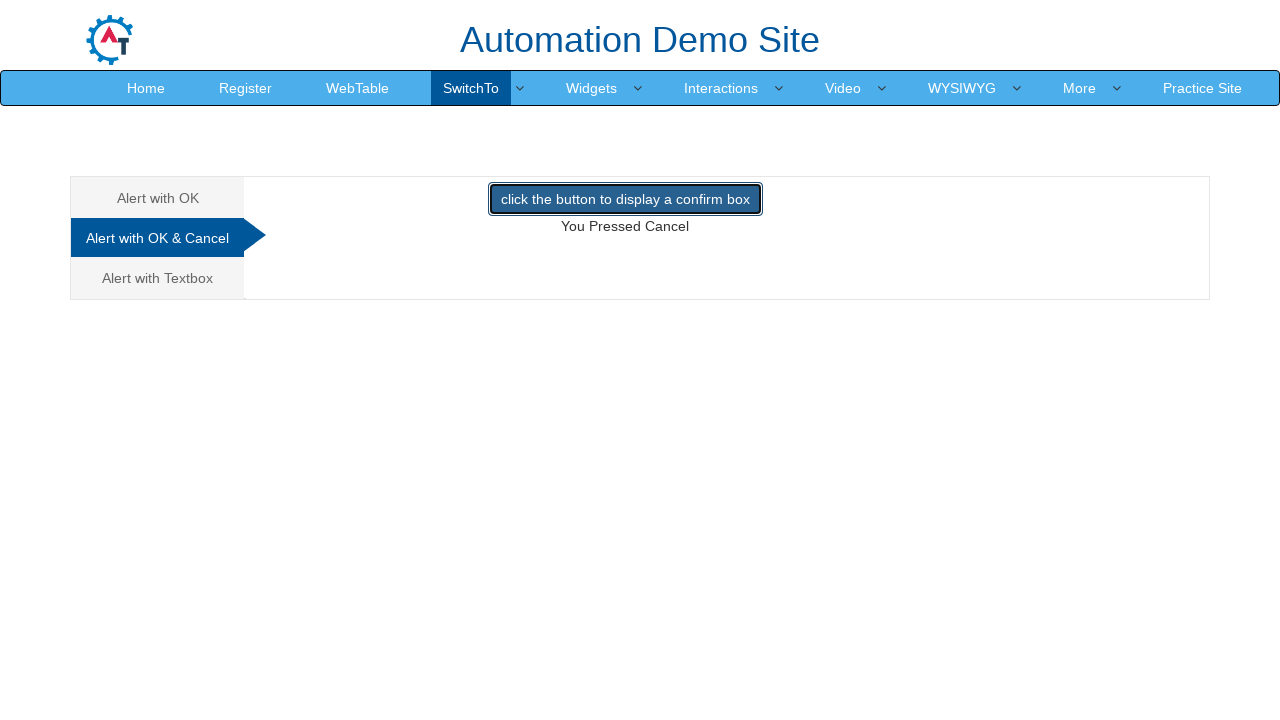